Tests JavaScript confirmation alert handling by clicking a button to trigger a confirmation dialog, accepting it, and verifying the result message is displayed correctly.

Starting URL: http://the-internet.herokuapp.com/javascript_alerts

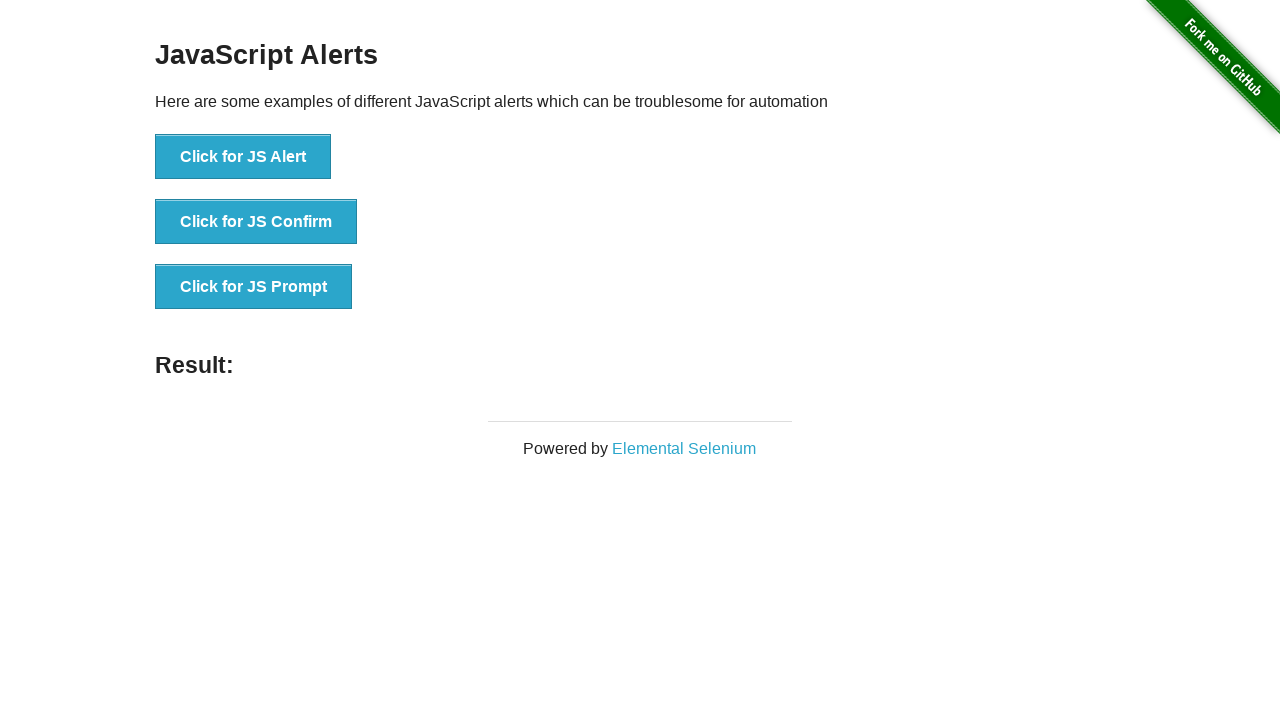

Set up dialog handler to accept confirmation alerts
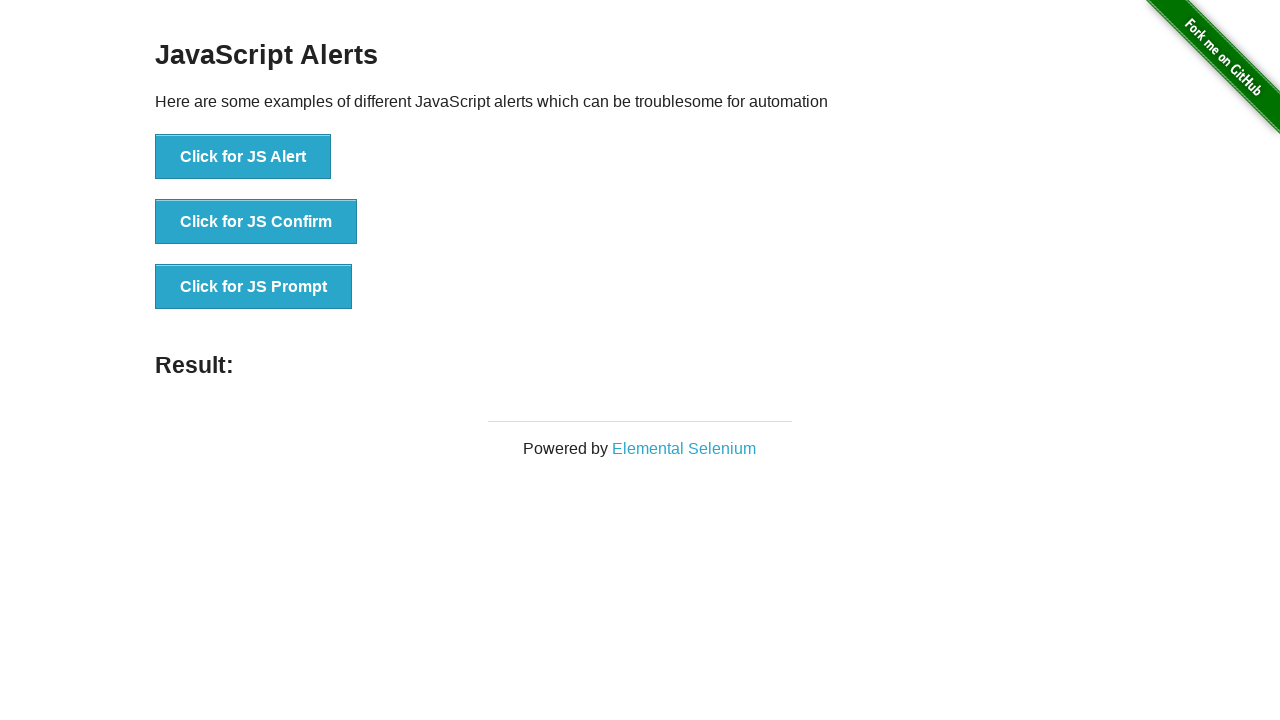

Clicked button to trigger JavaScript confirmation alert at (256, 222) on .example li:nth-child(2) button
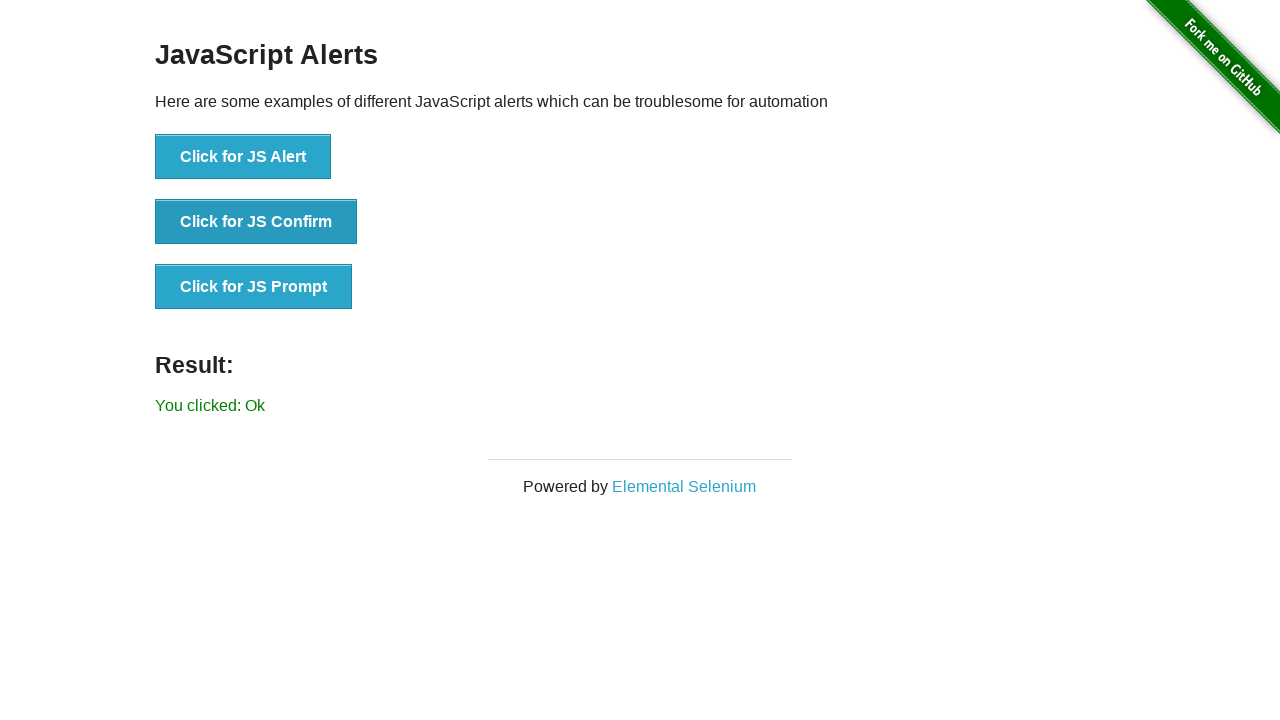

Waited for result message to appear
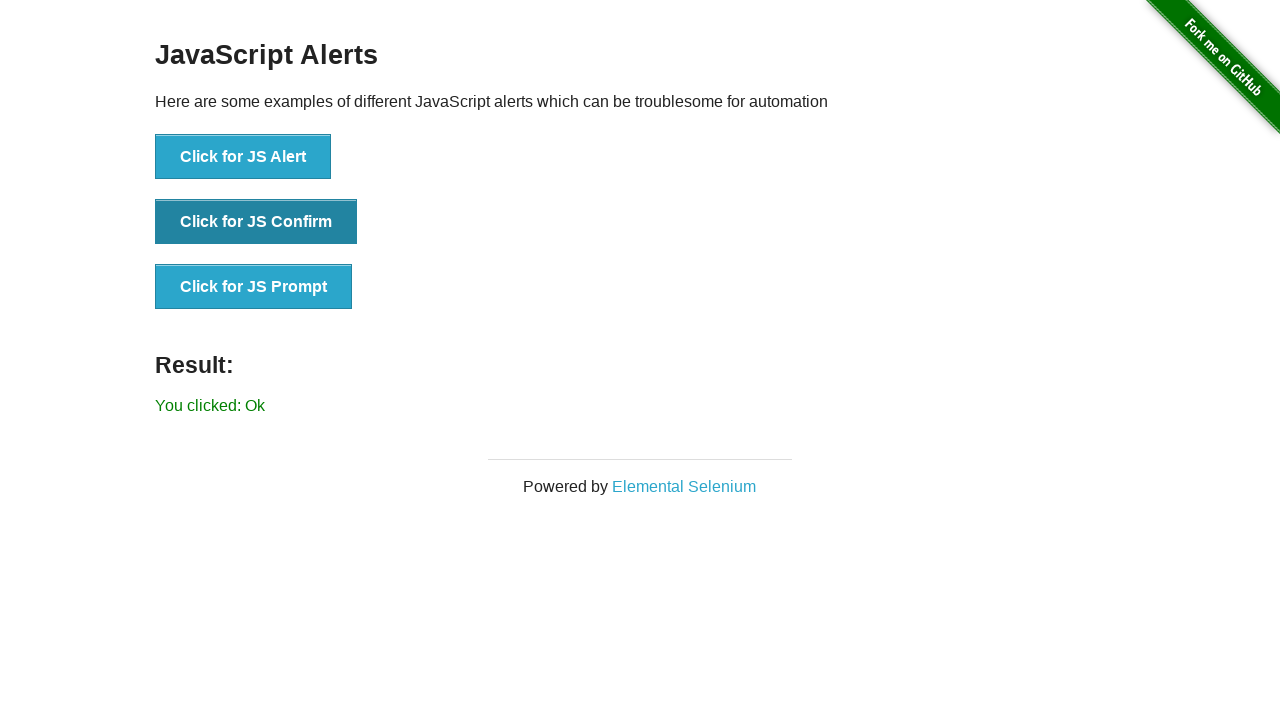

Retrieved result message text
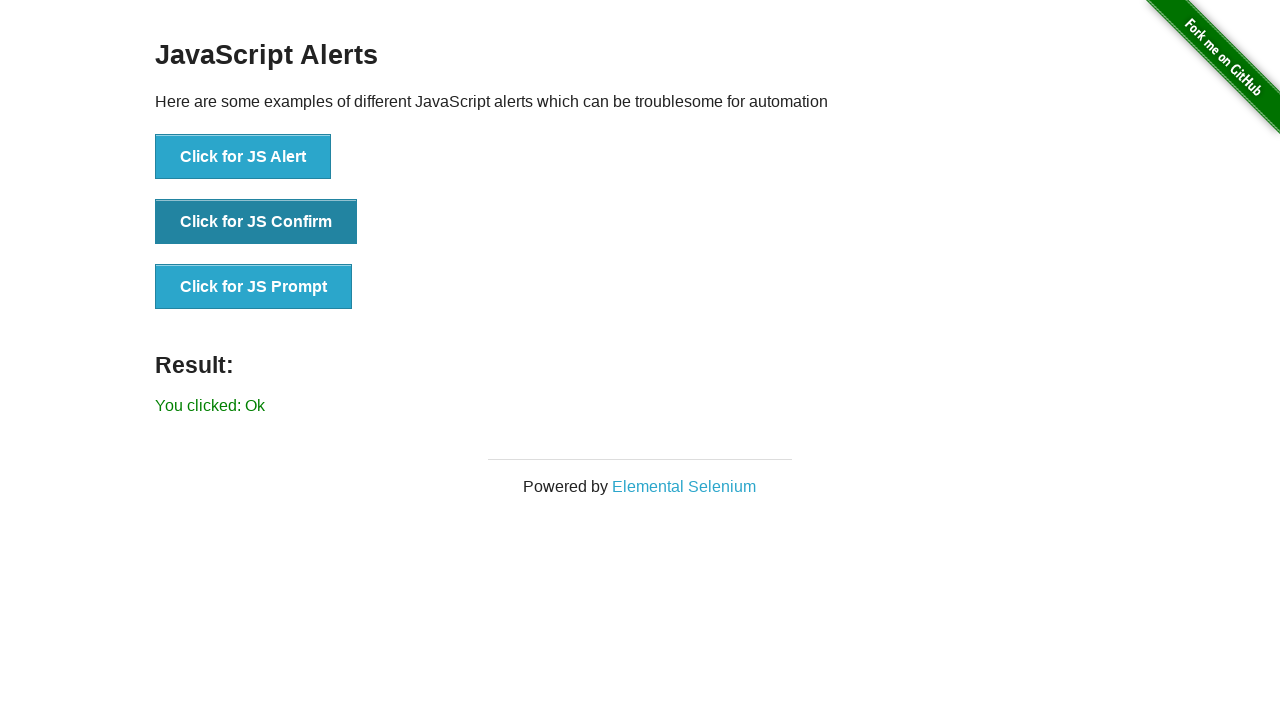

Verified result message is 'You clicked: Ok'
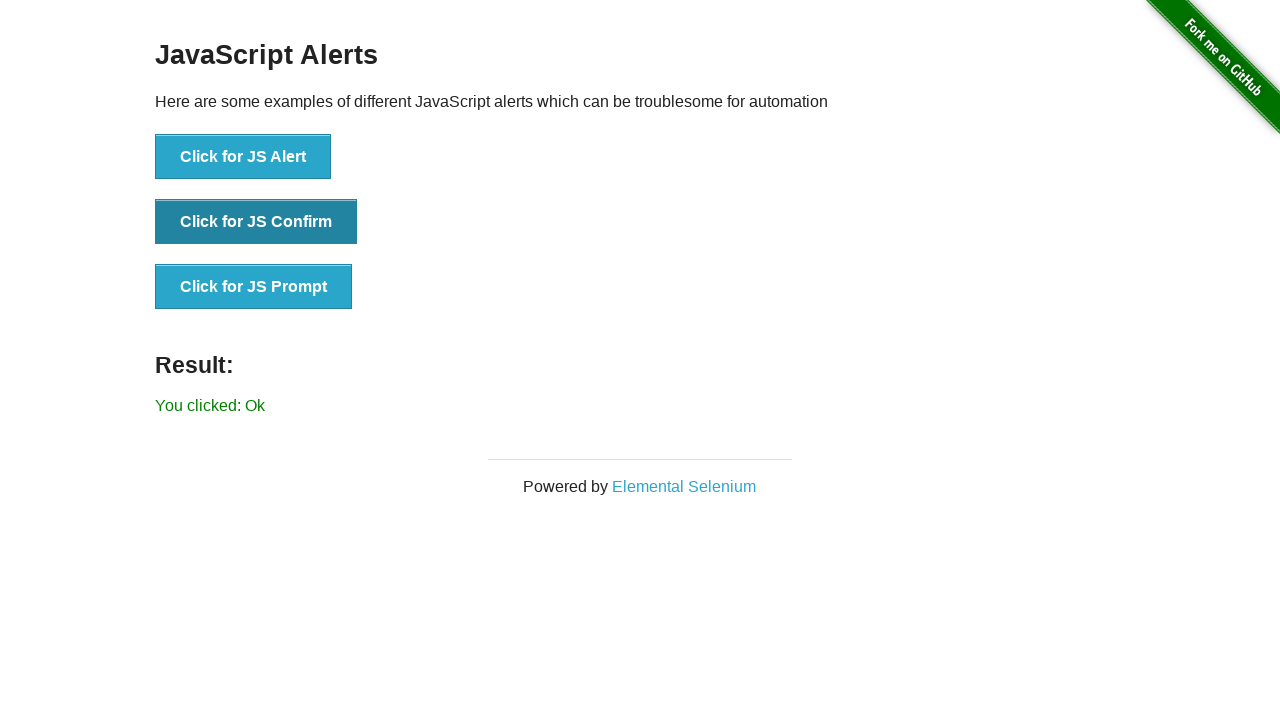

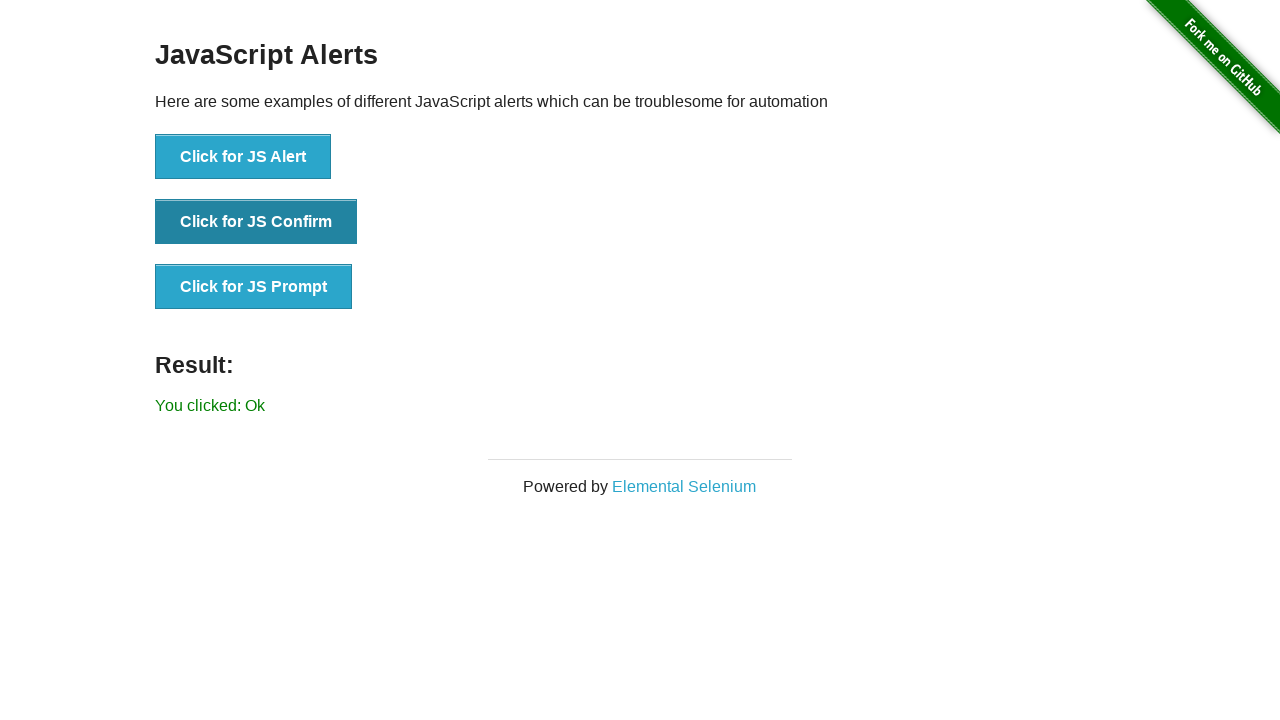